Opens a test blog page and maximizes the browser window to verify basic browser navigation works

Starting URL: https://omayo.blogspot.com/

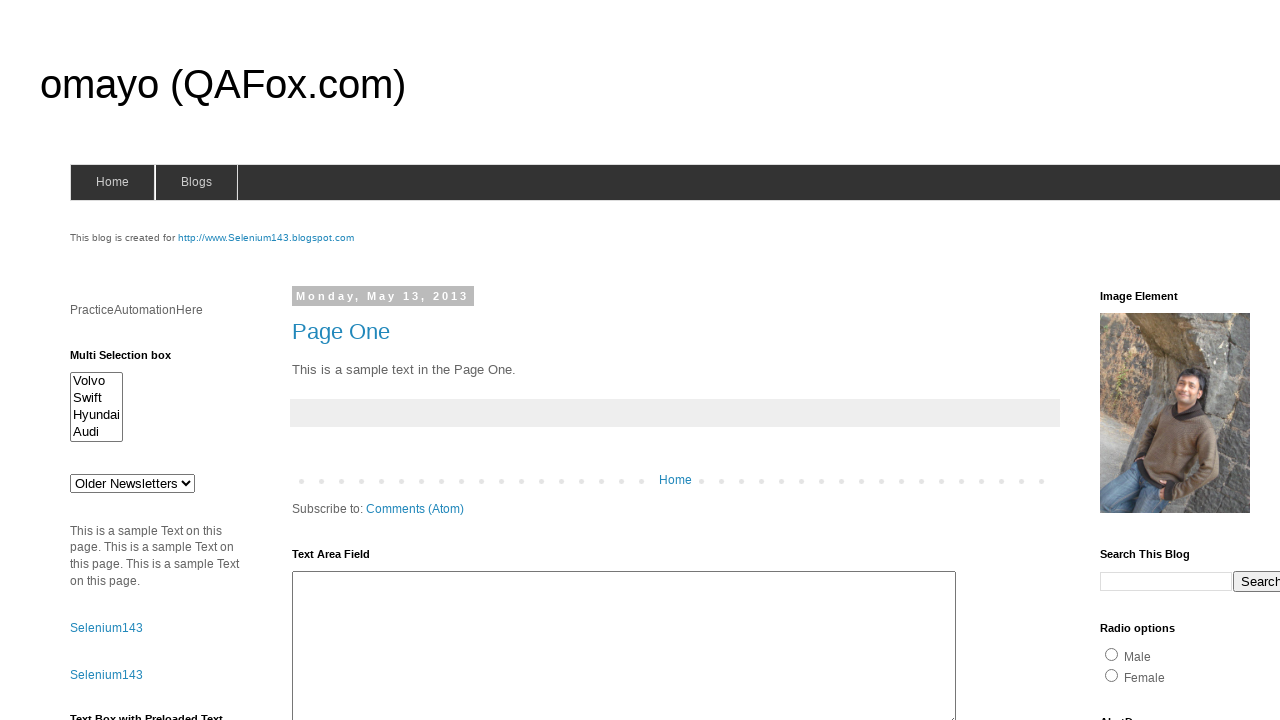

Set viewport size to 1920x1080 to maximize browser window
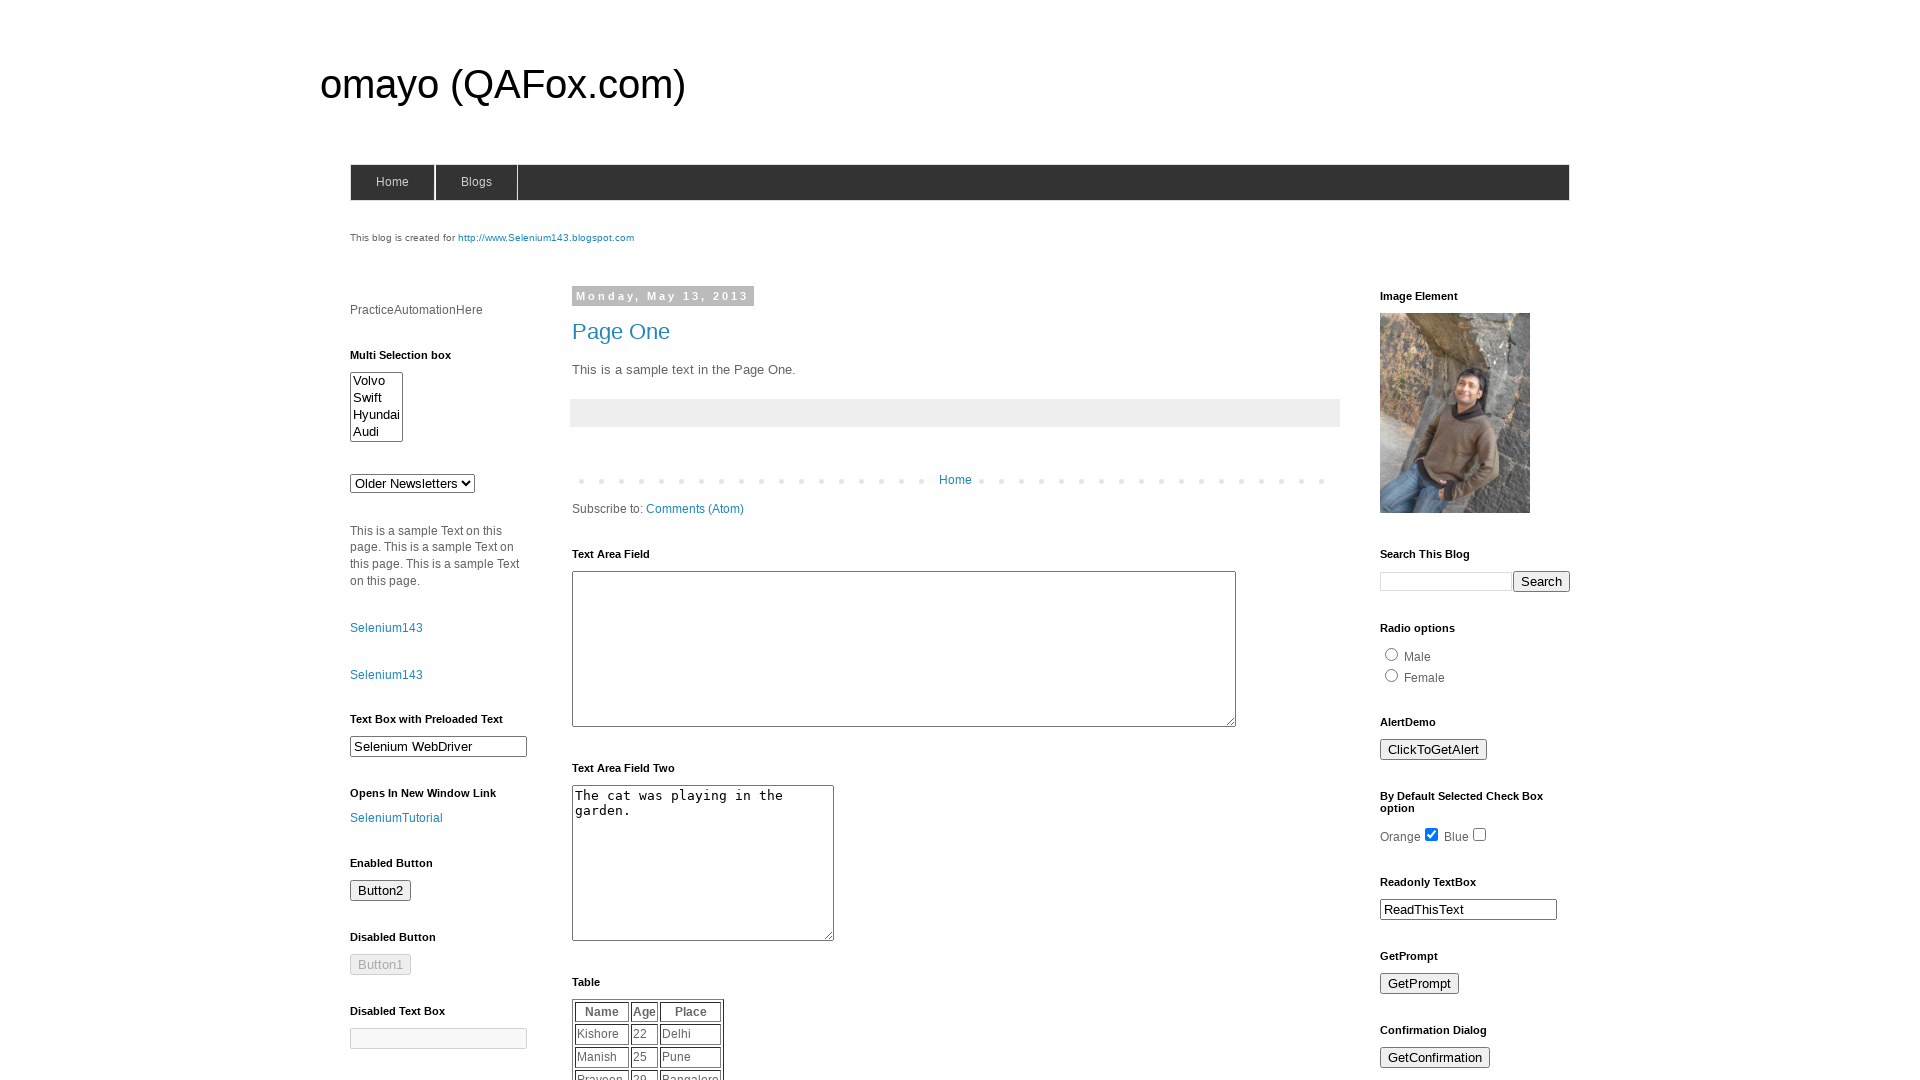

Waited for page DOM content to load on https://omayo.blogspot.com/
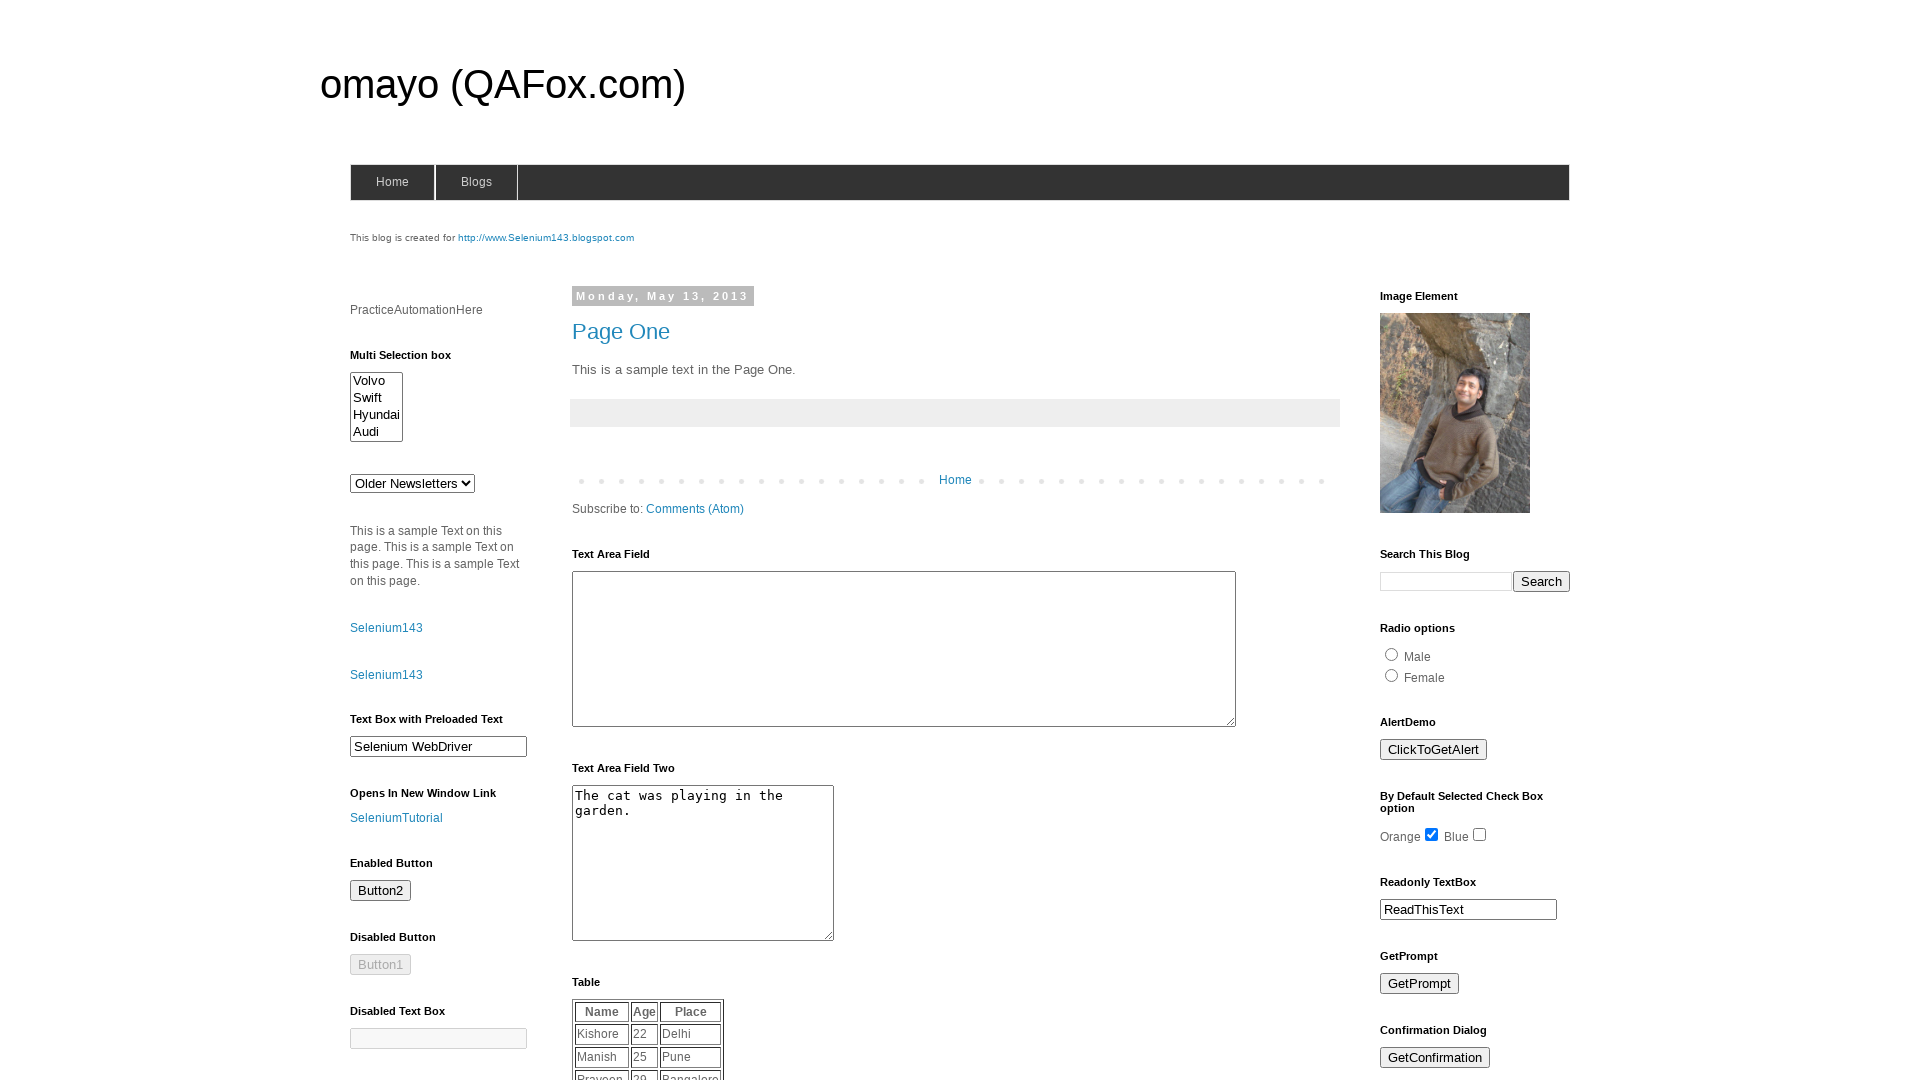

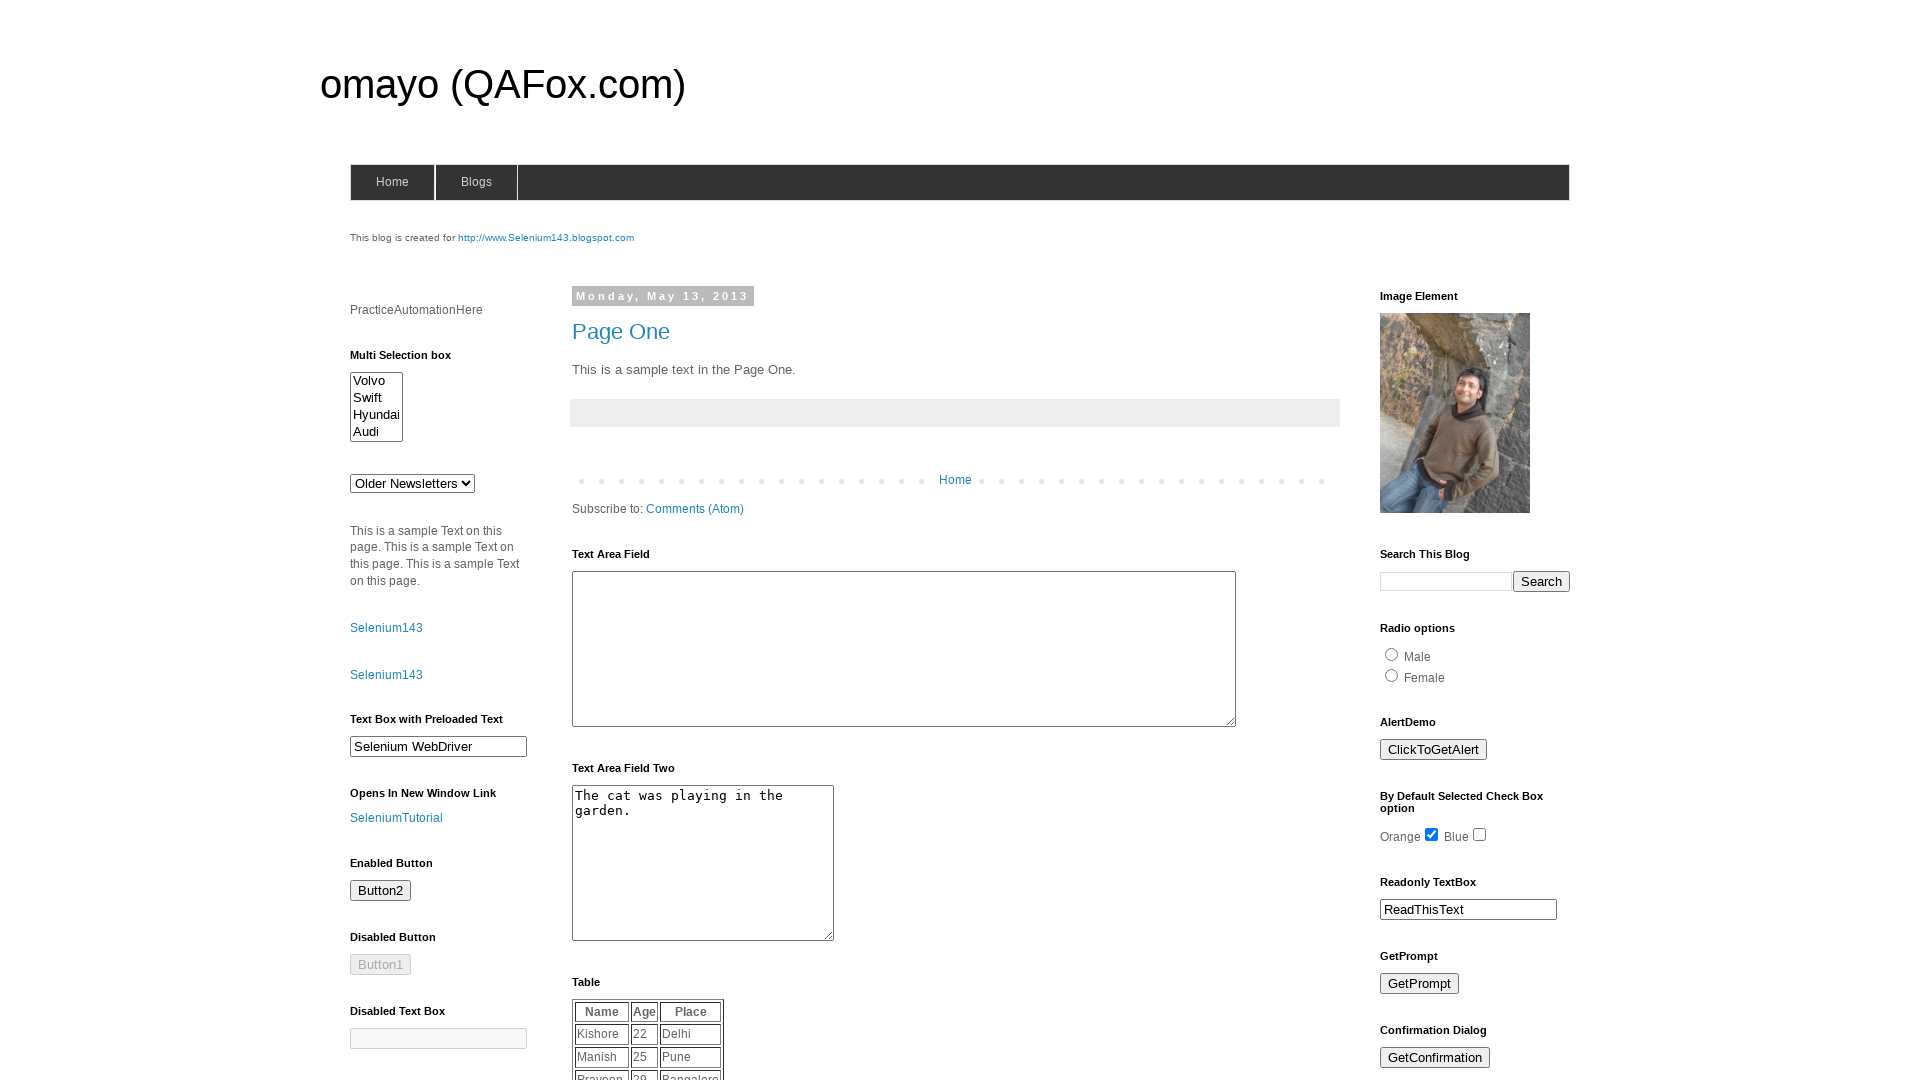